Tests a registration form by filling in first name, last name, and email fields, then submitting the form and verifying a success message is displayed.

Starting URL: http://suninjuly.github.io/registration1.html

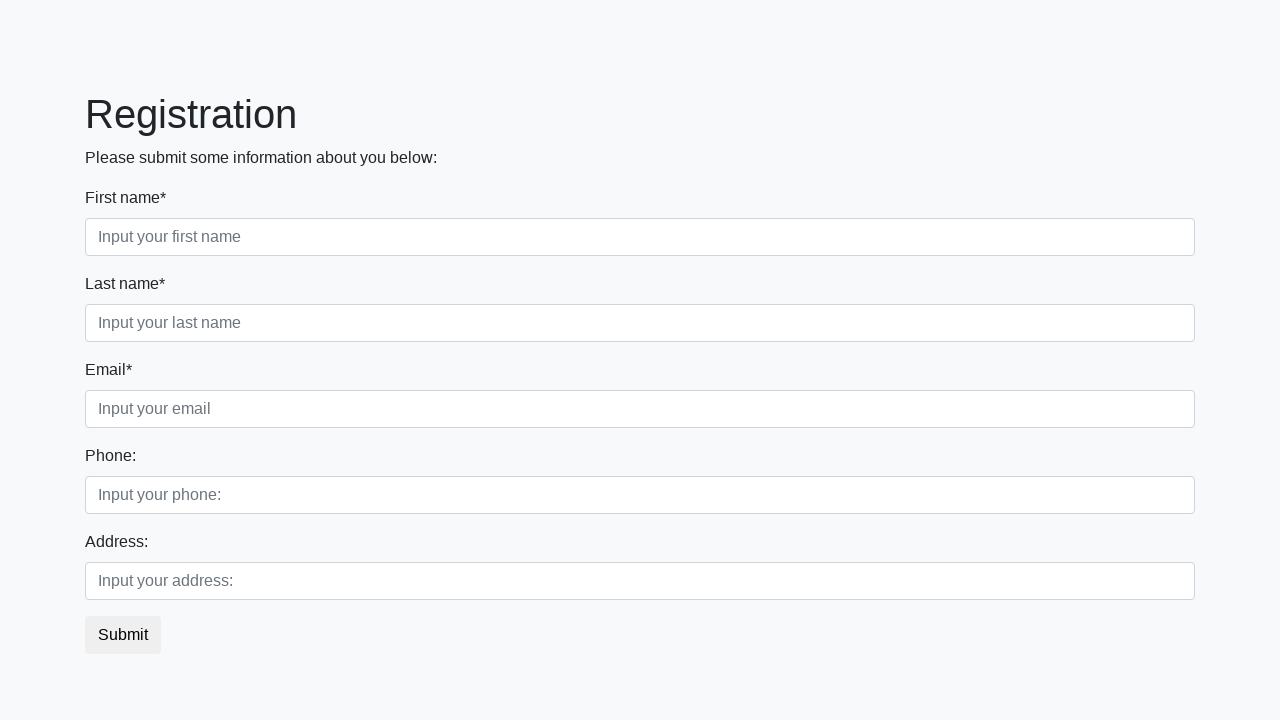

Filled first name field with 'Михаил' on input[placeholder='Input your first name']
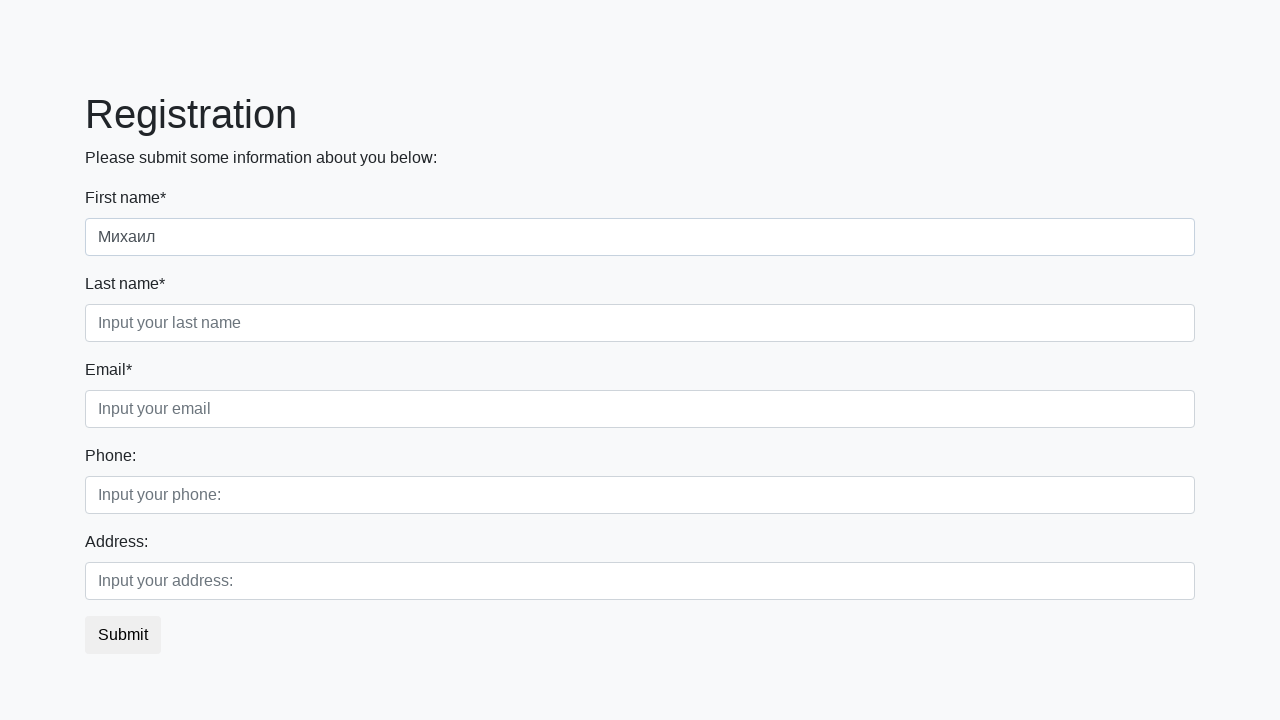

Filled last name field with 'Смирнов' on input[placeholder='Input your last name']
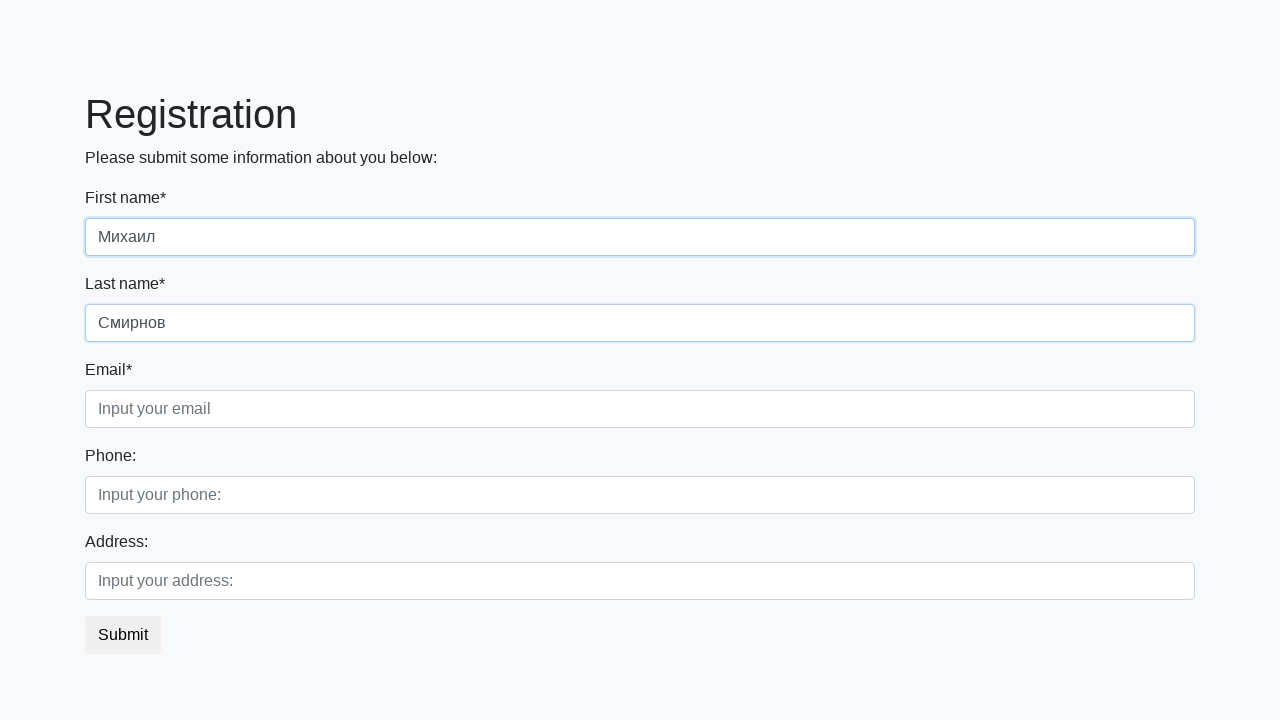

Filled email field with 'm@mail.ru' on input[placeholder='Input your email']
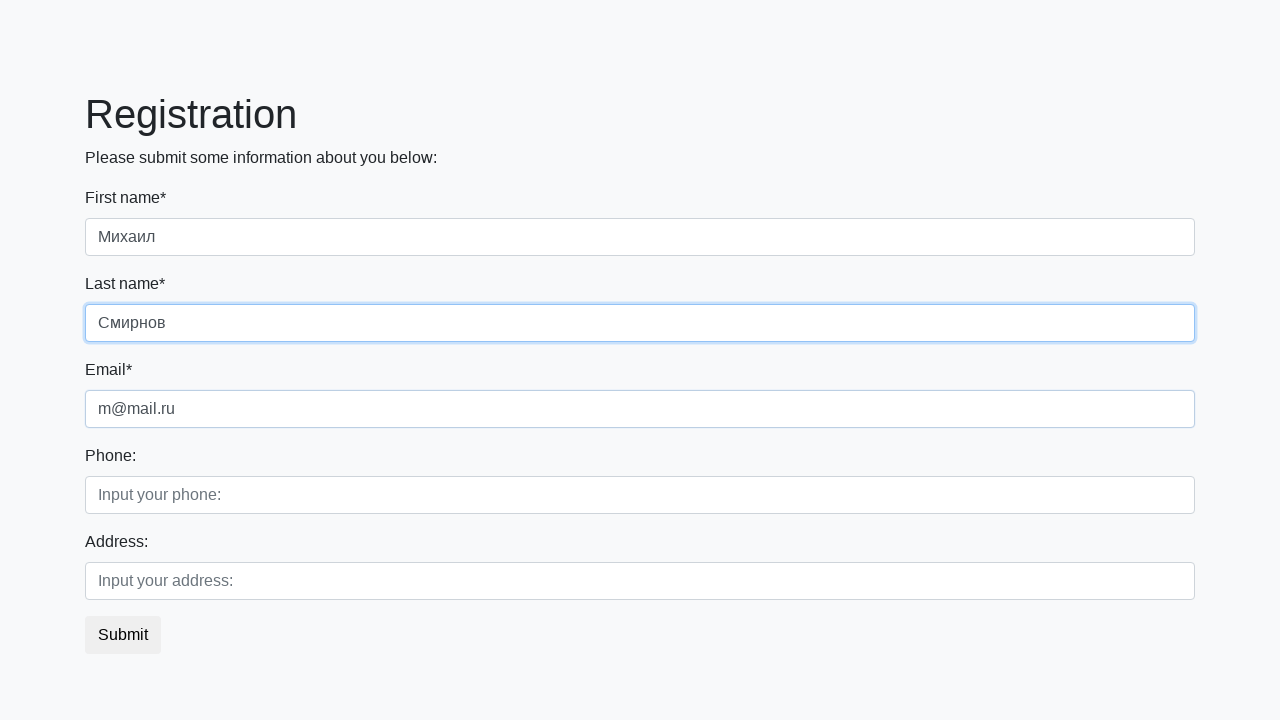

Clicked submit button to register at (123, 635) on button.btn
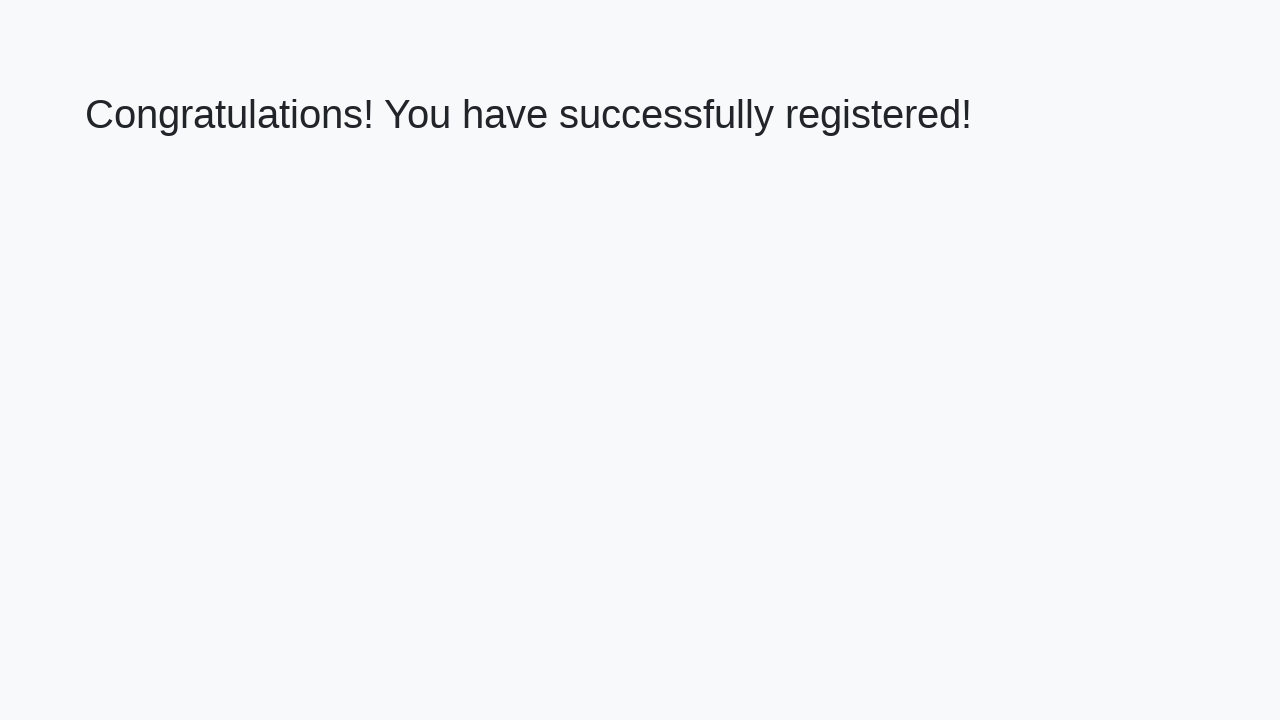

Success message heading loaded
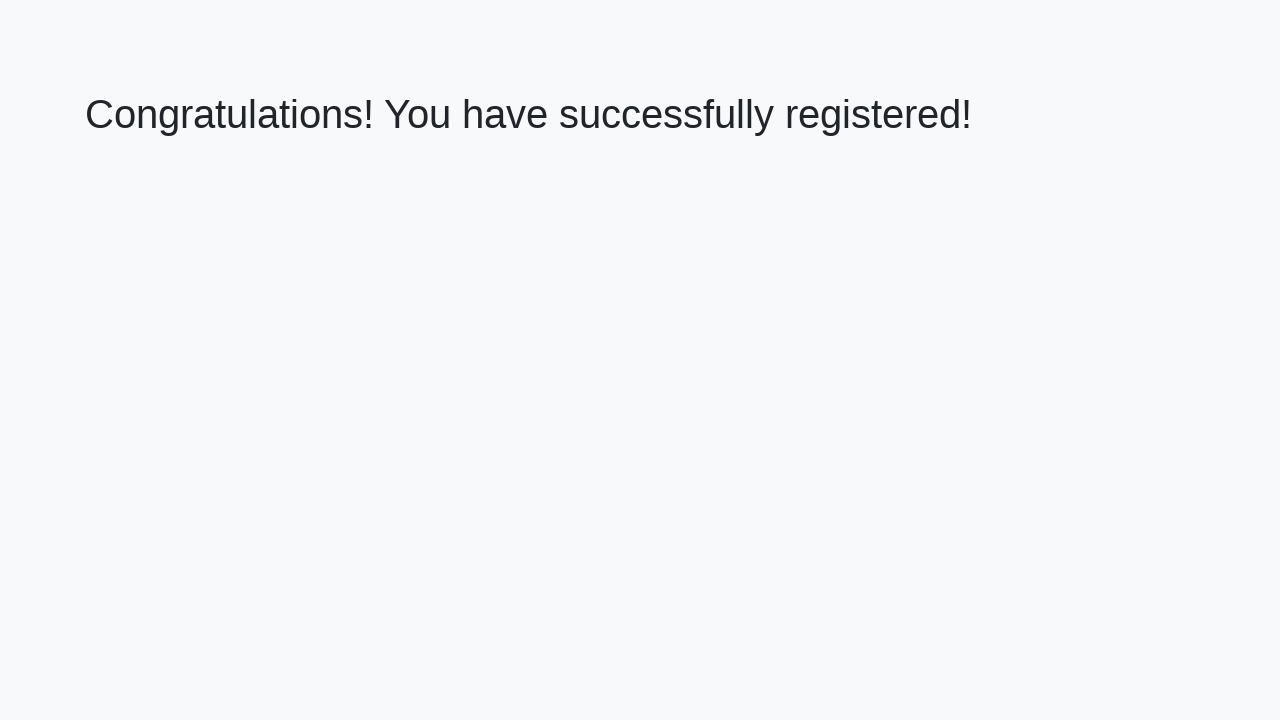

Retrieved success message text: 'Congratulations! You have successfully registered!'
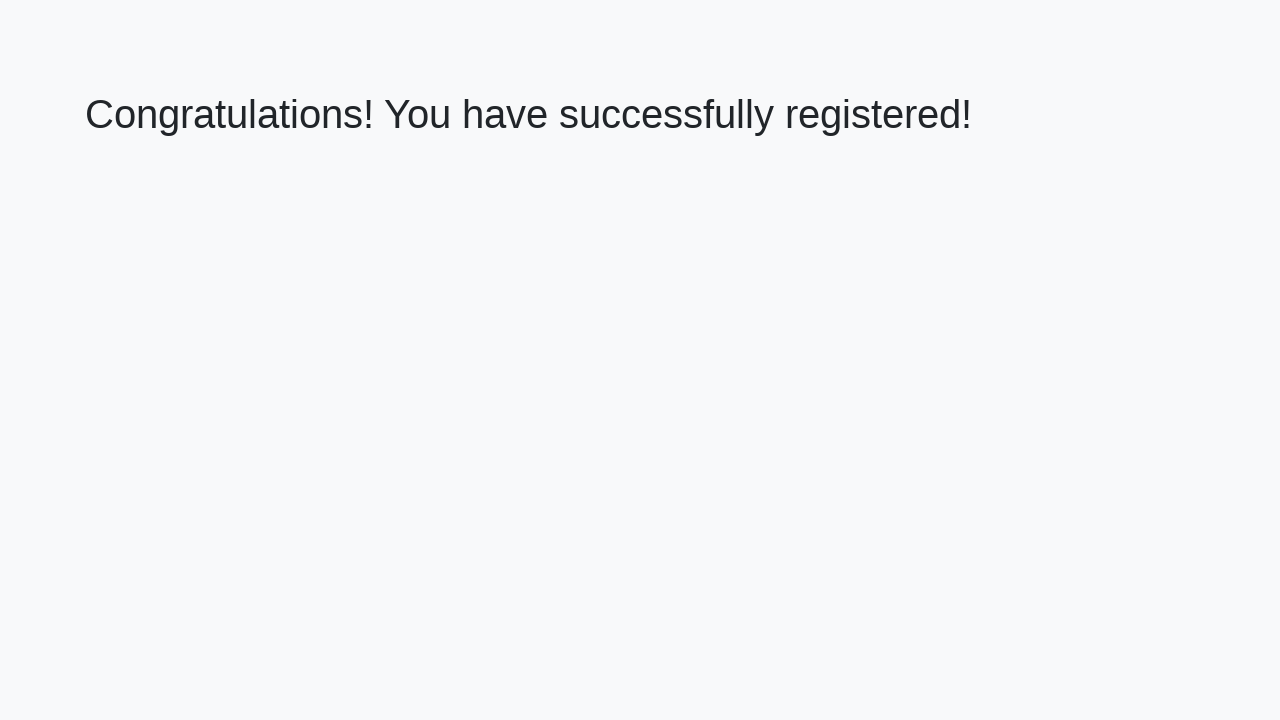

Verified success message displays correct registration confirmation
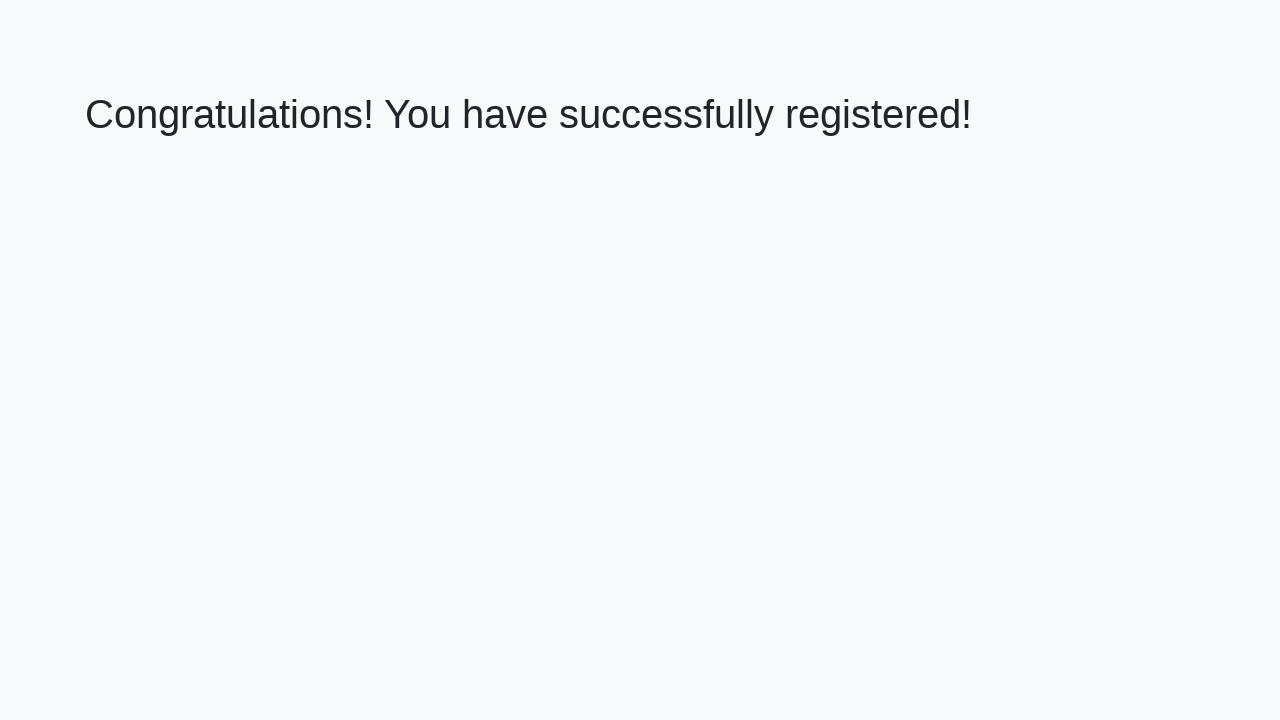

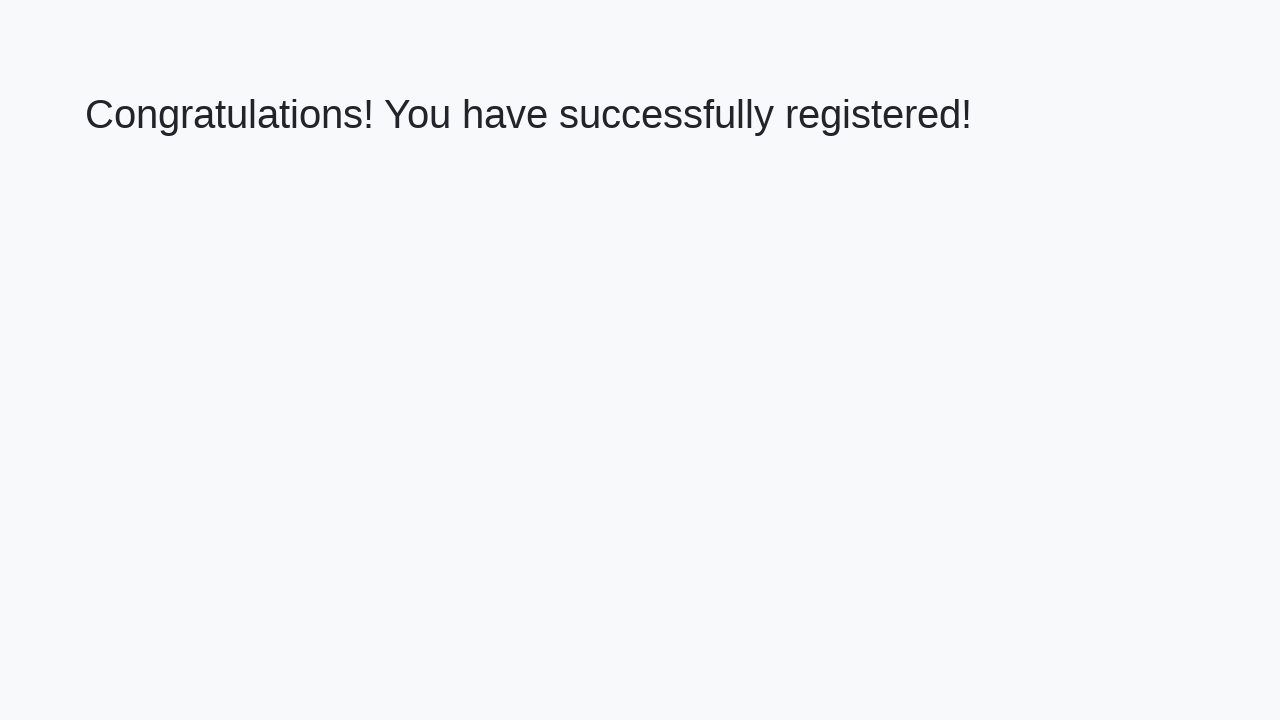